Navigates to Selenium downloads page and clicks on a 32-bit download link

Starting URL: https://www.selenium.dev/downloads/

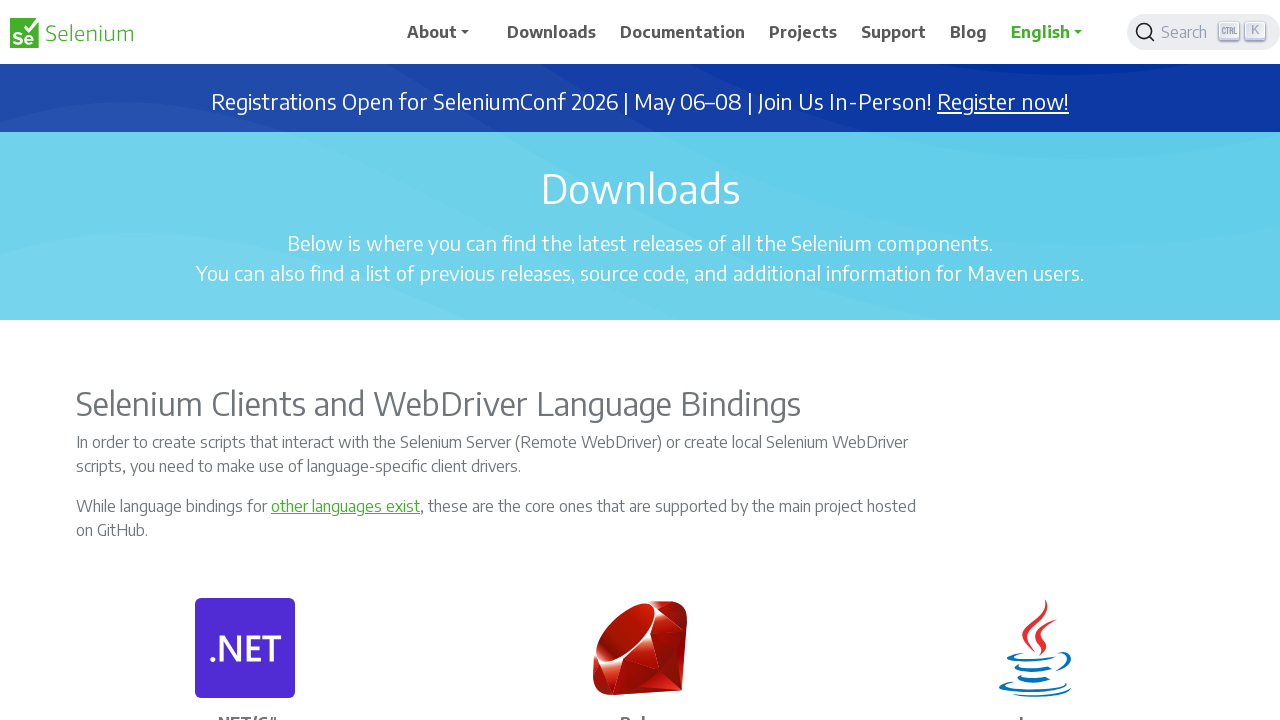

Navigated to Selenium downloads page
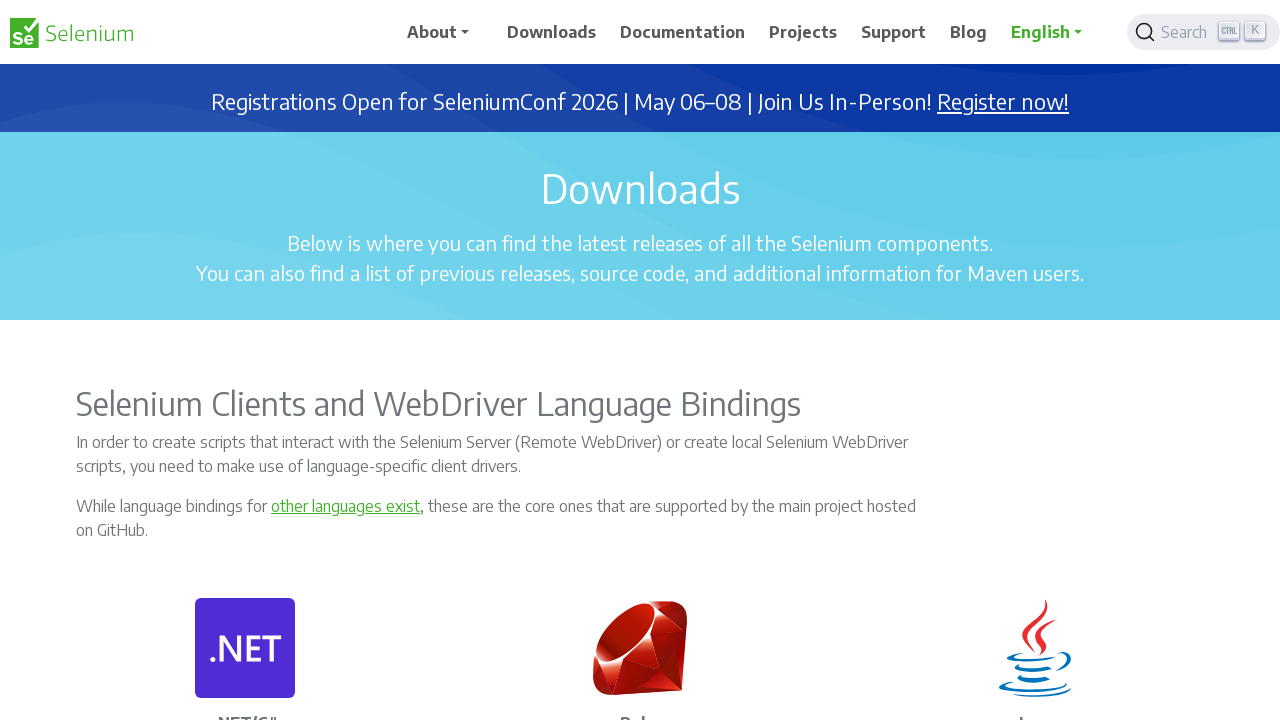

Clicked on 32-bit download link at (722, 361) on a:has-text('32 bit')
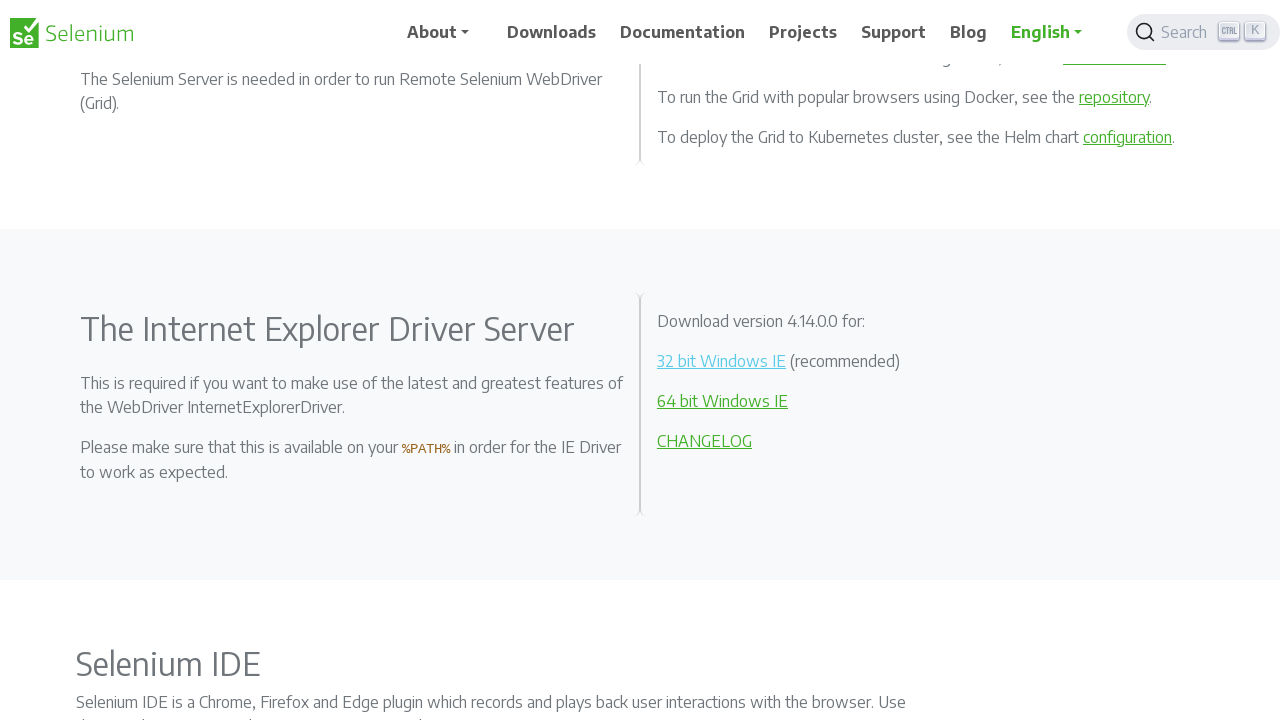

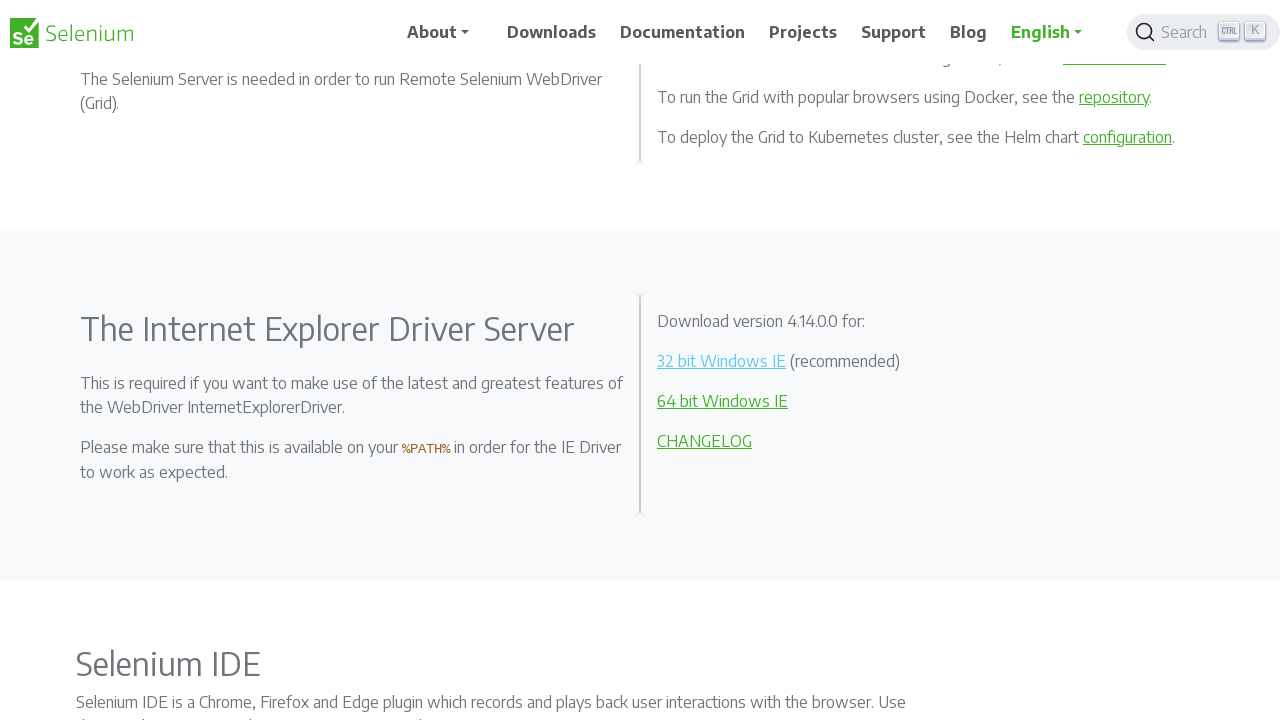